Tests a confirm JavaScript alert by clicking the Confirm Alert button and accepting it

Starting URL: https://v1.training-support.net/selenium/javascript-alerts

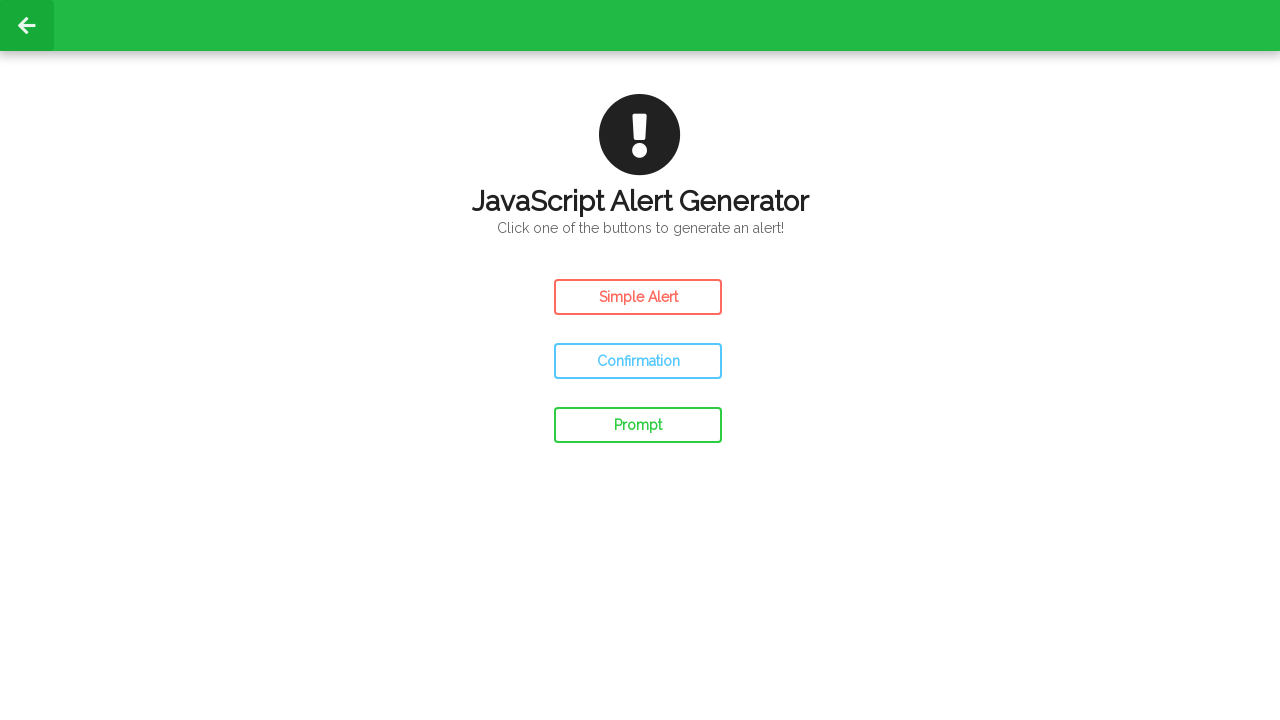

Set up dialog handler to accept confirm alerts
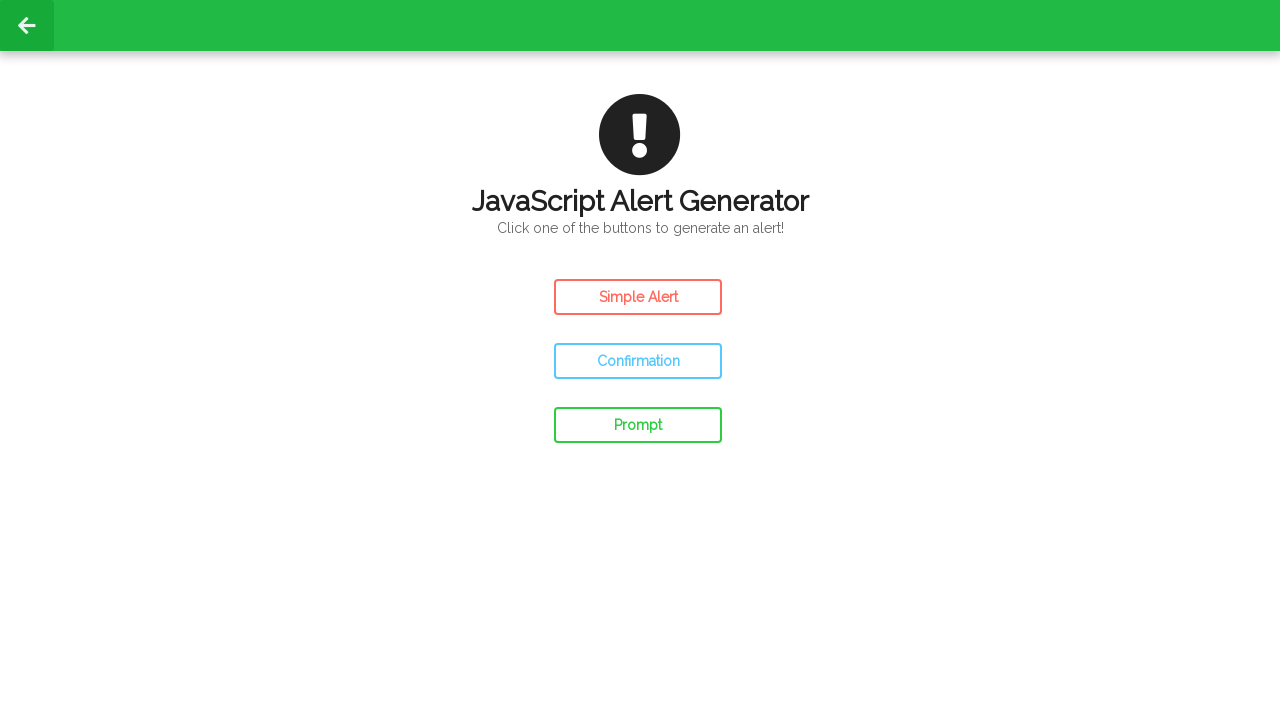

Clicked the Confirm Alert button at (638, 361) on #confirm
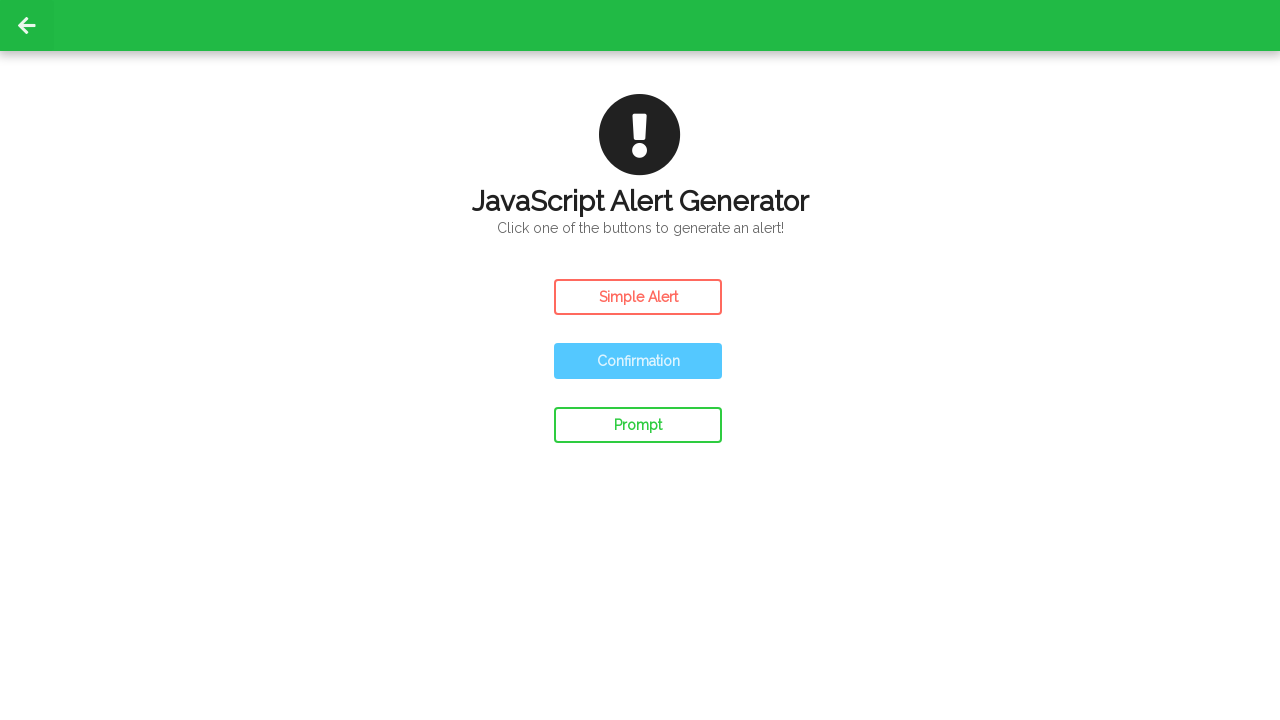

Waited 500ms for alert to be processed
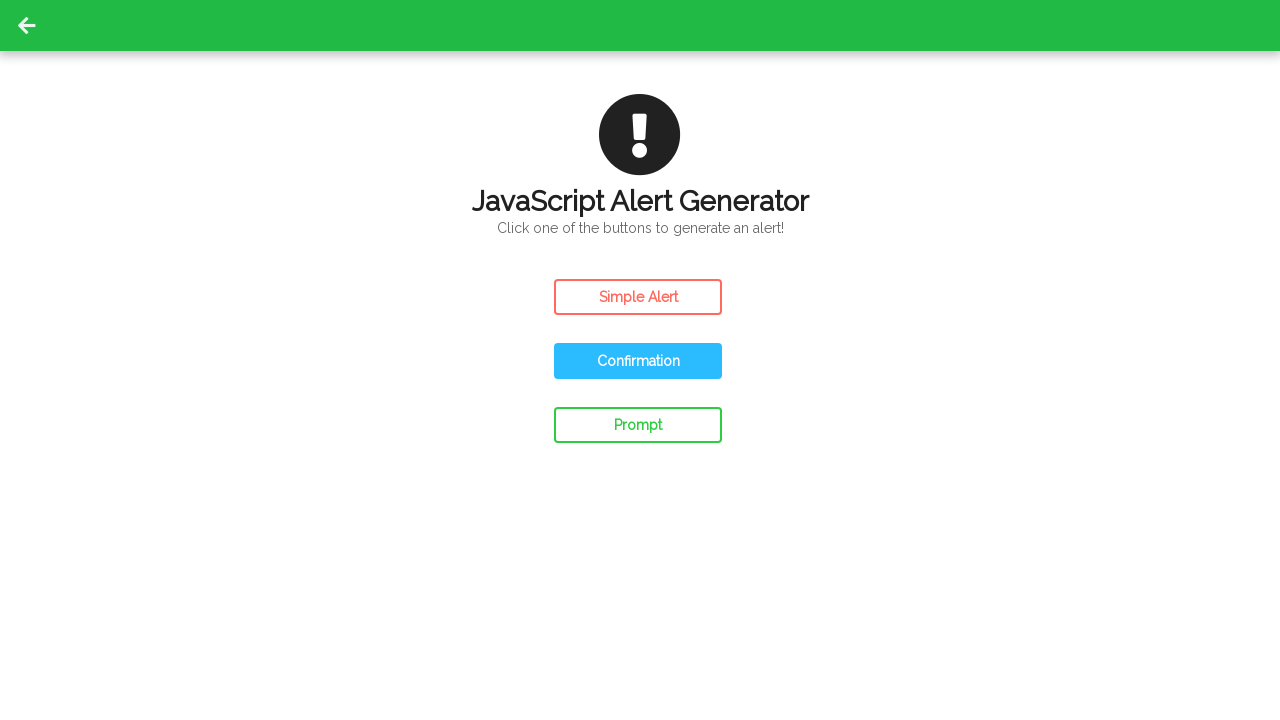

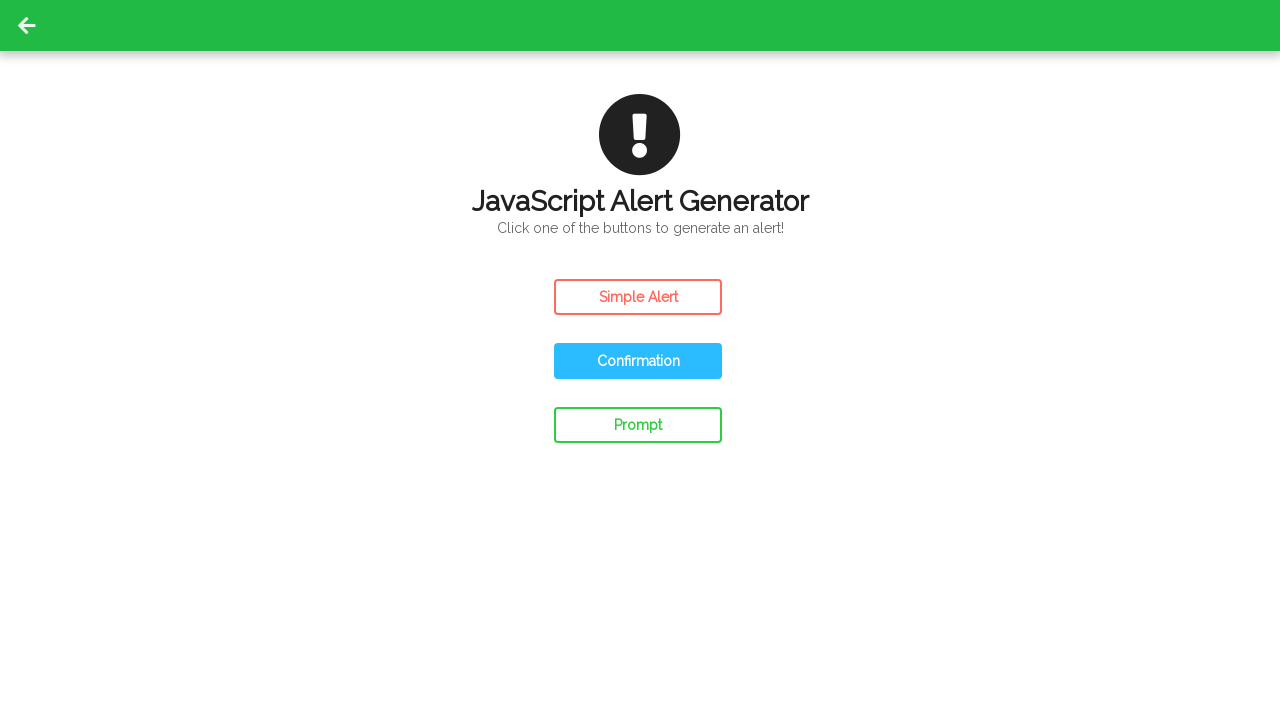